Navigates to SelectorHub XPath practice page and clicks on the Donate link

Starting URL: https://selectorshub.com/xpath-practice-page/

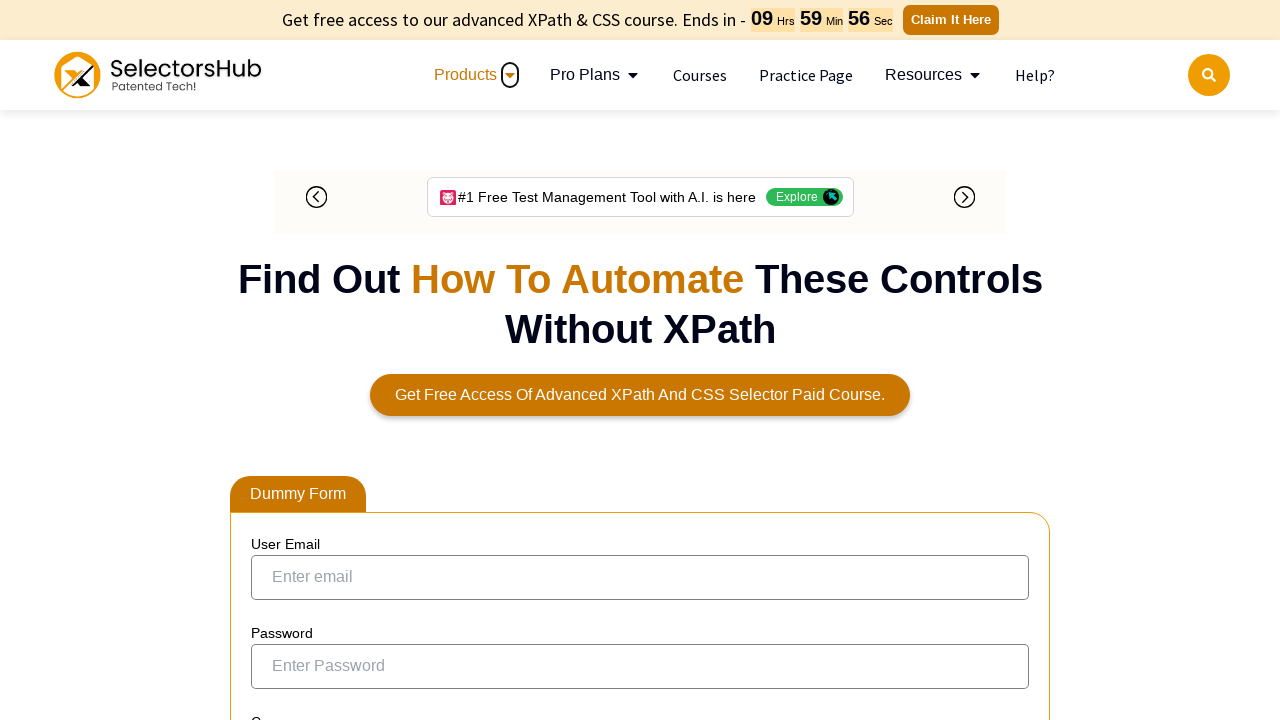

Navigated to SelectorHub XPath practice page
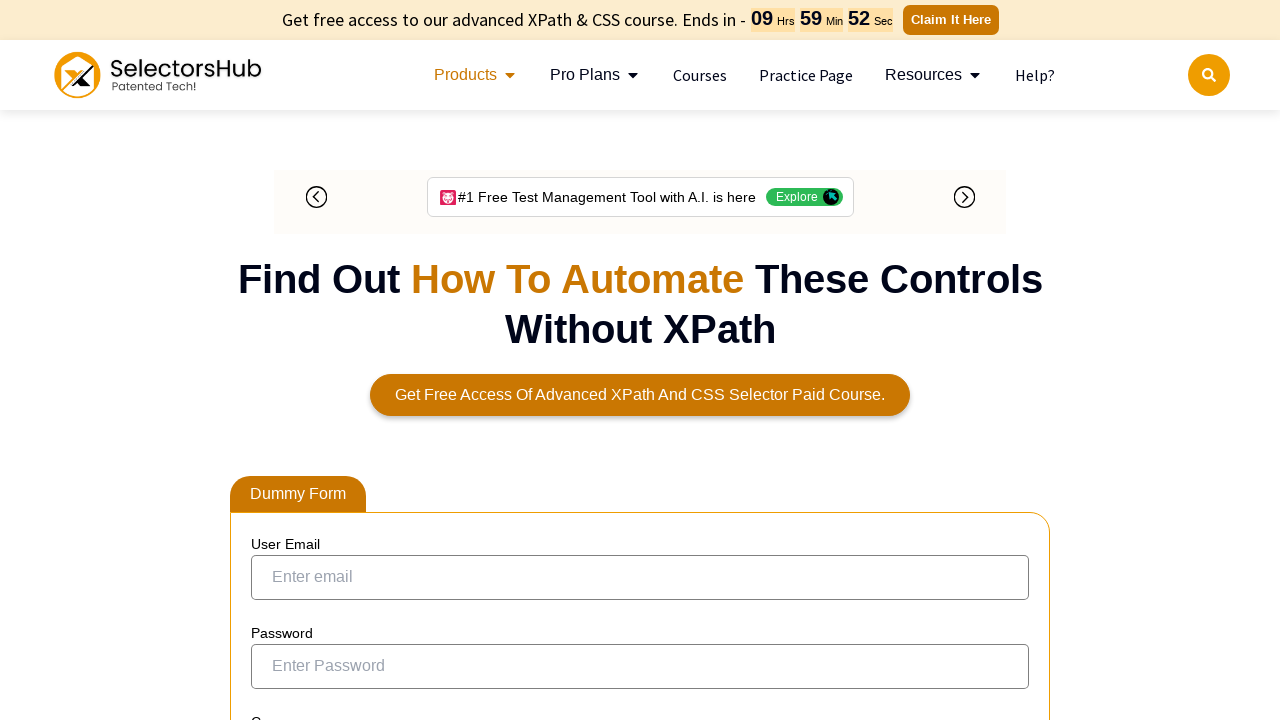

Clicked on the Donate link at (458, 360) on xpath=//a[@href='https://selectorshub.com/donate/']
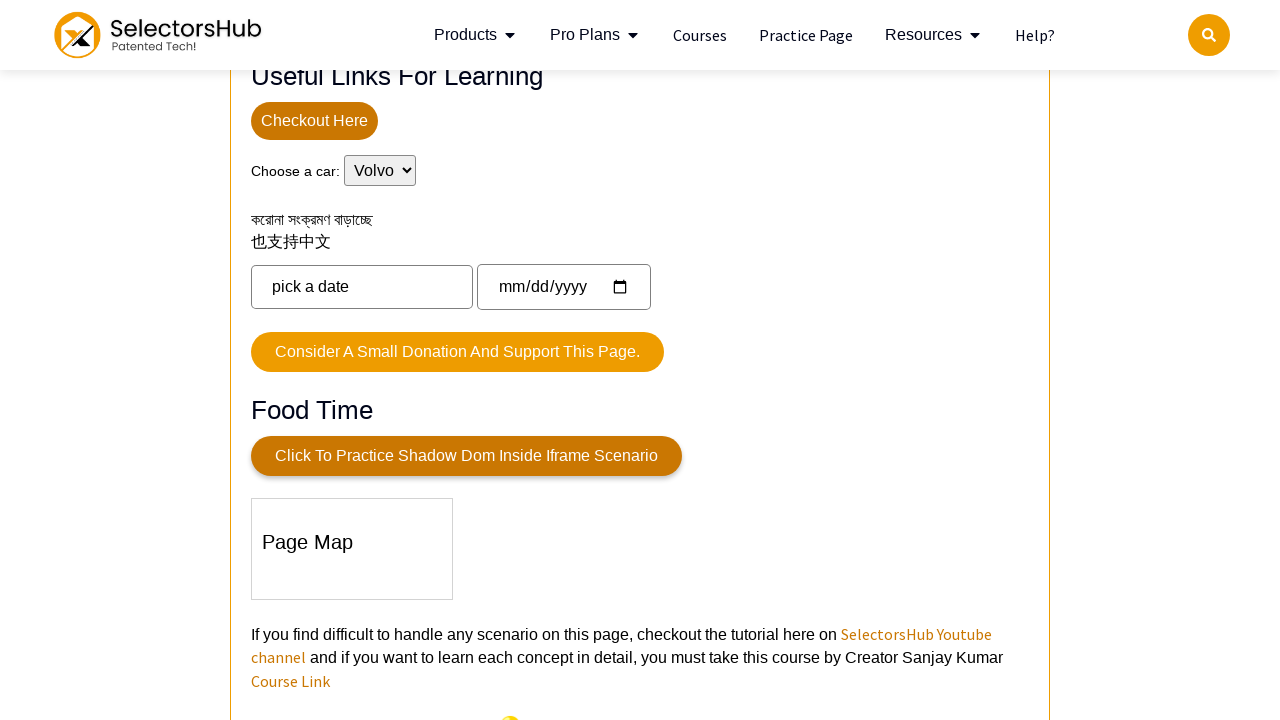

Navigation completed and page fully loaded
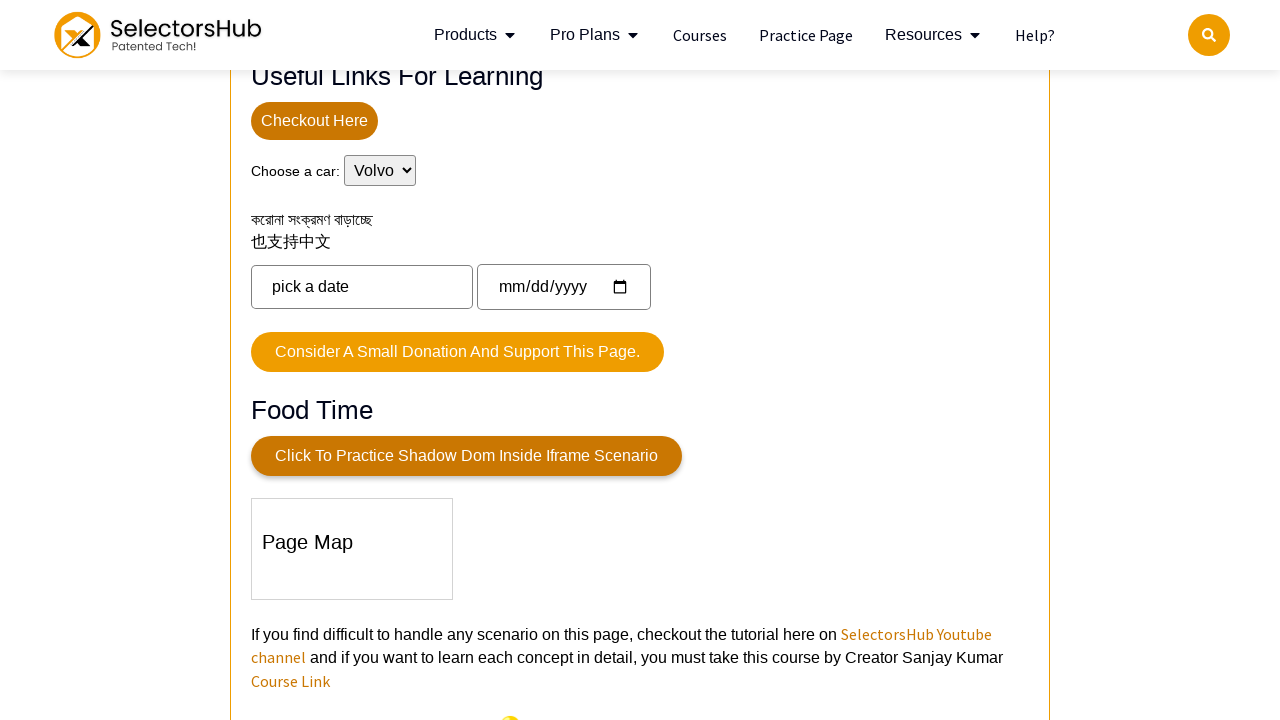

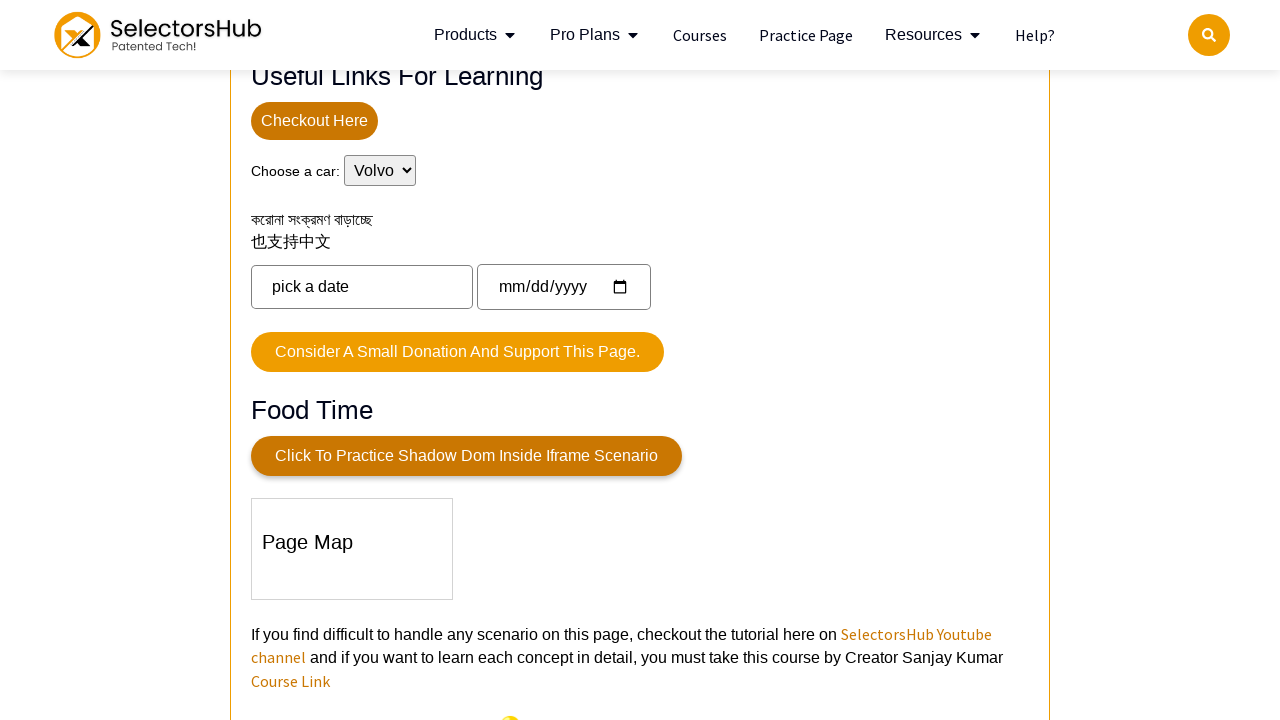